Tests dynamic textbox controls by enabling a disabled textbox via button click and then filling it with text

Starting URL: https://the-internet.herokuapp.com/dynamic_controls

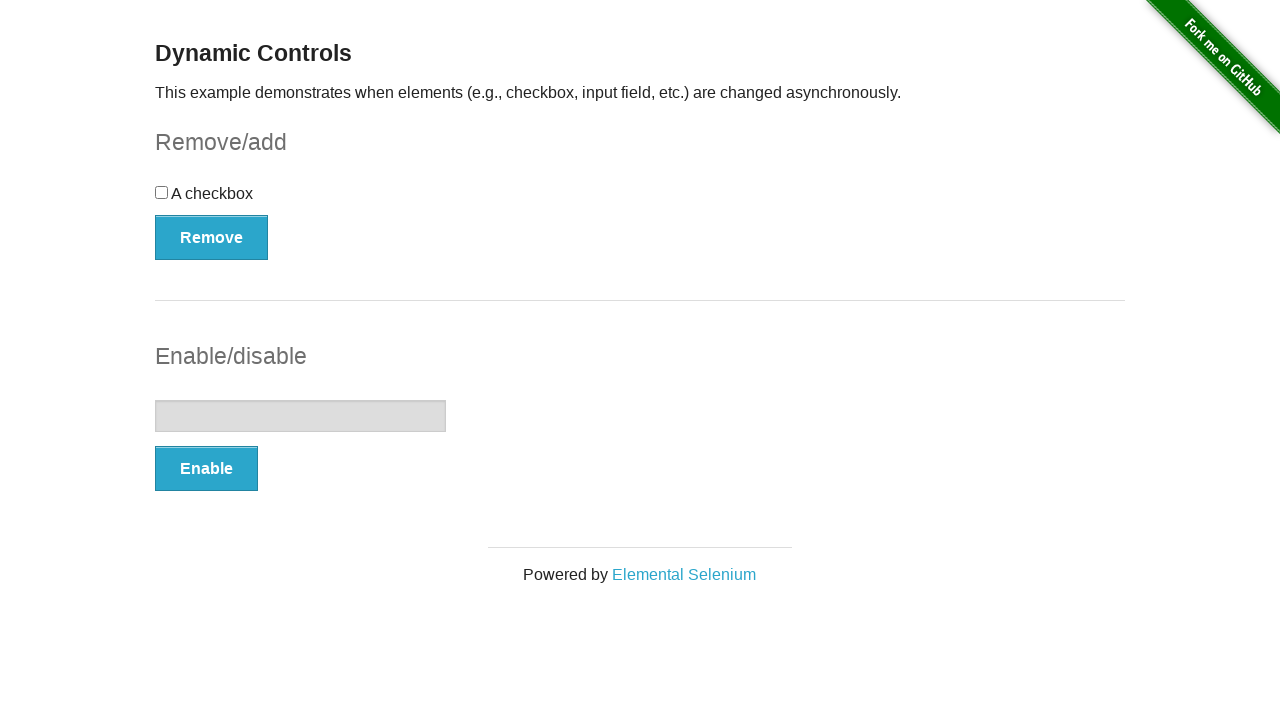

Located input component container
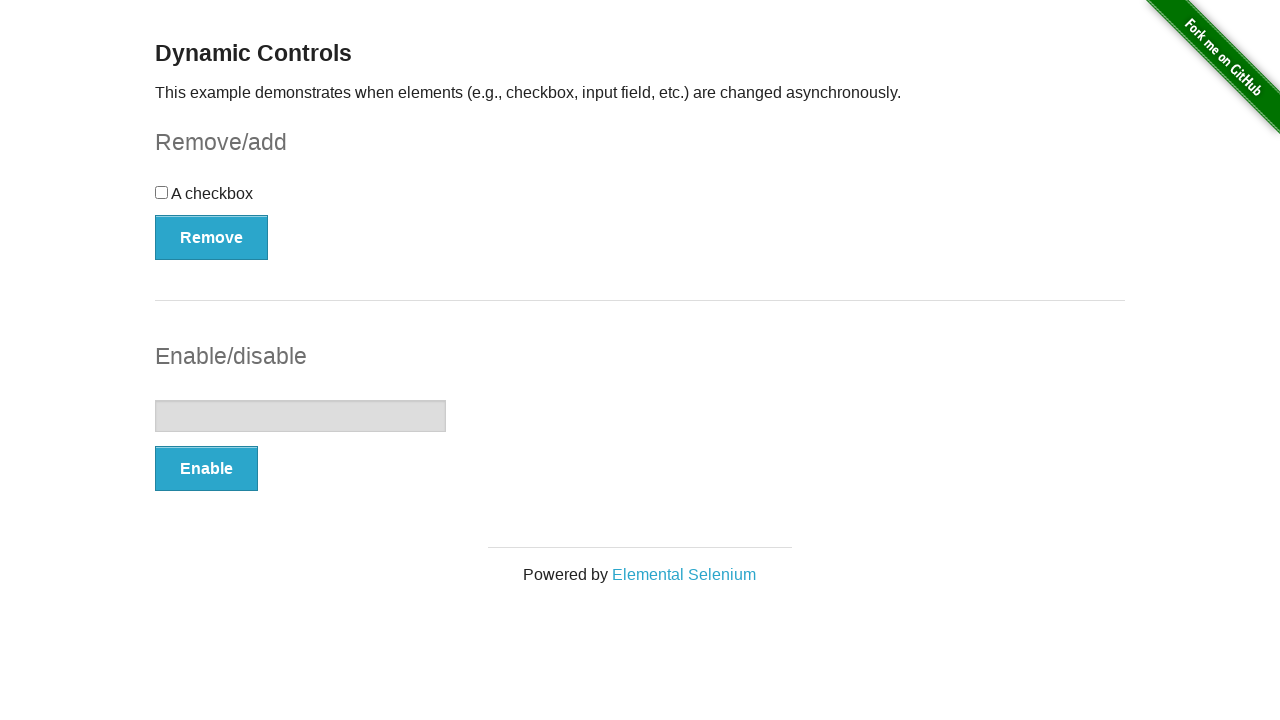

Located textbox element within input component
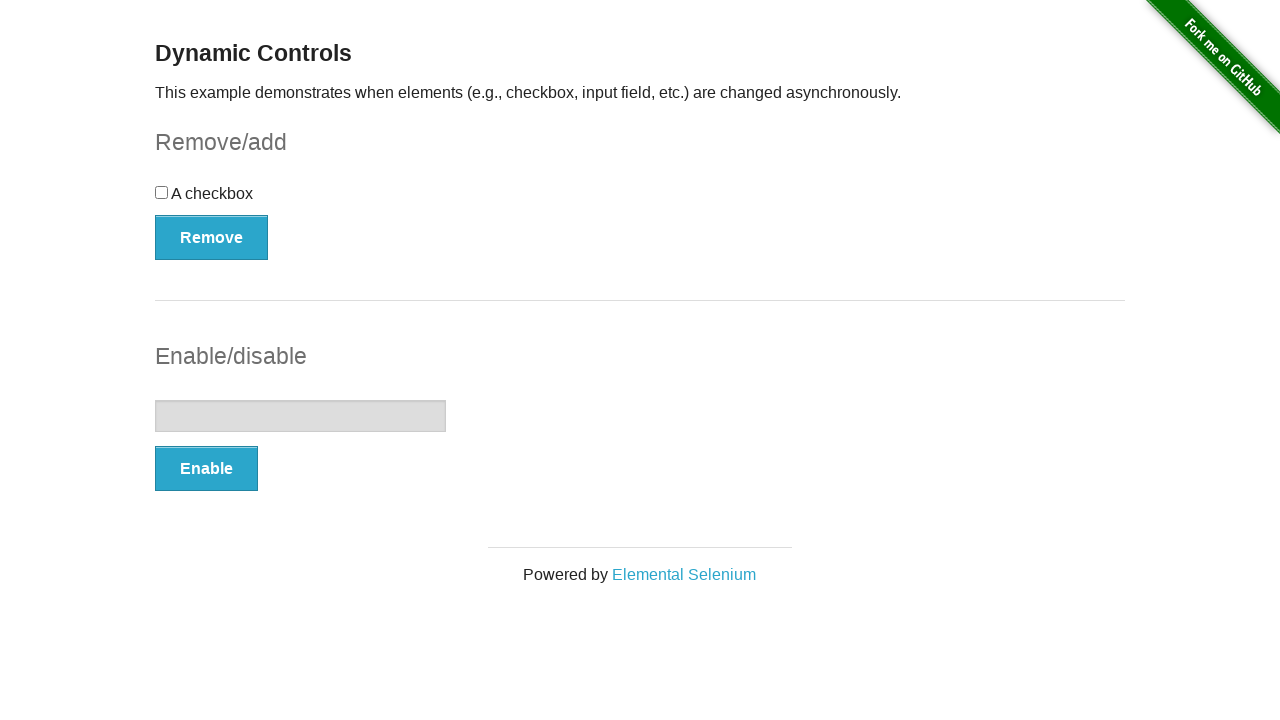

Located enable button within input component
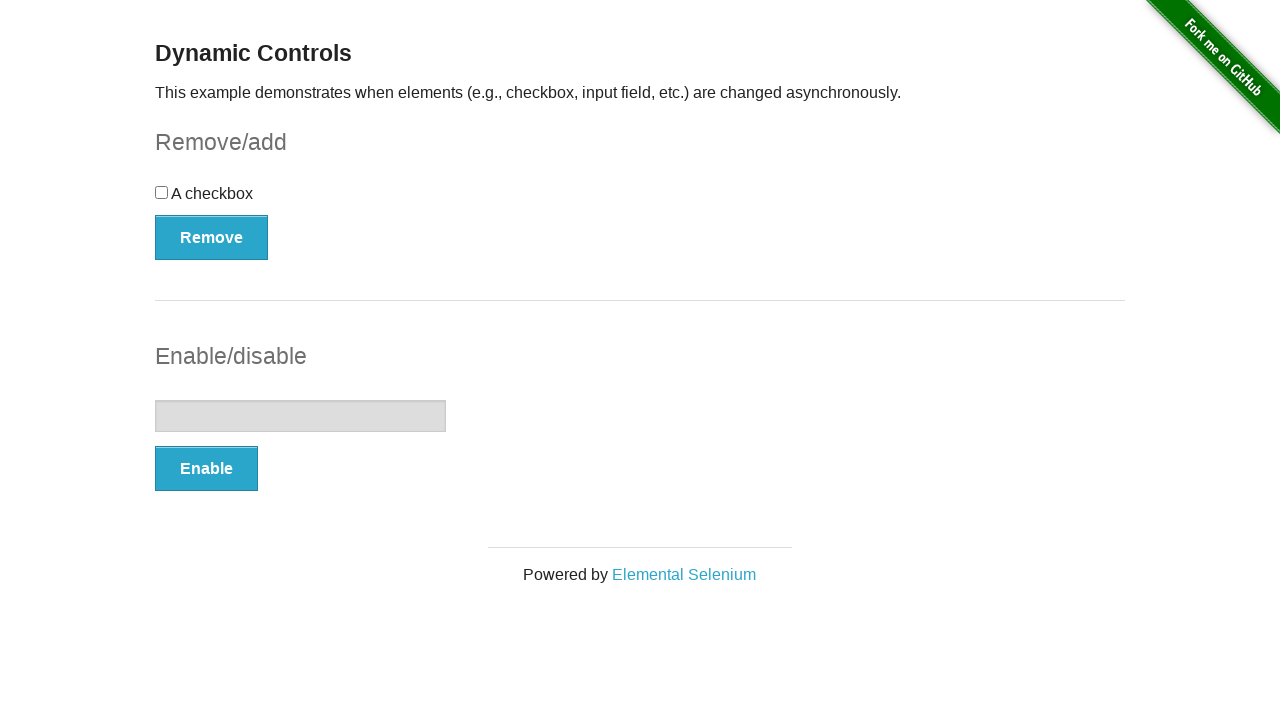

Checked if textbox is editable: False
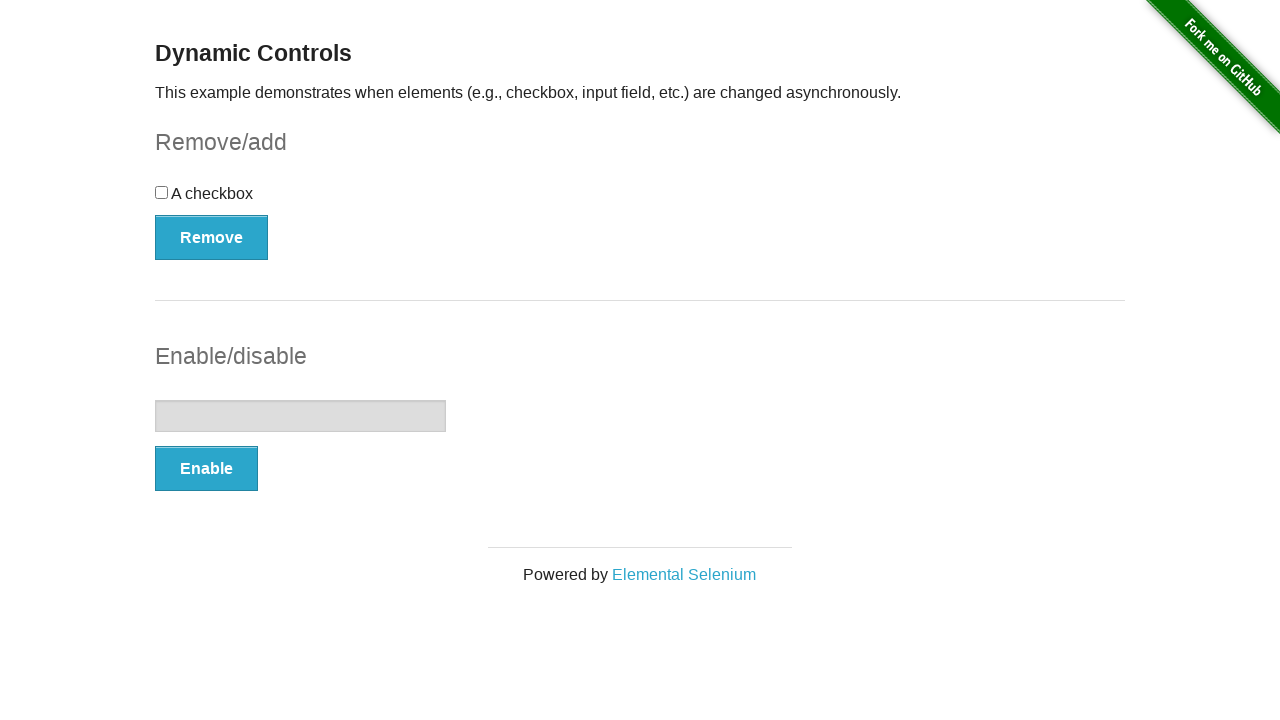

Clicked enable button to enable disabled textbox at (206, 469) on #input-example >> button
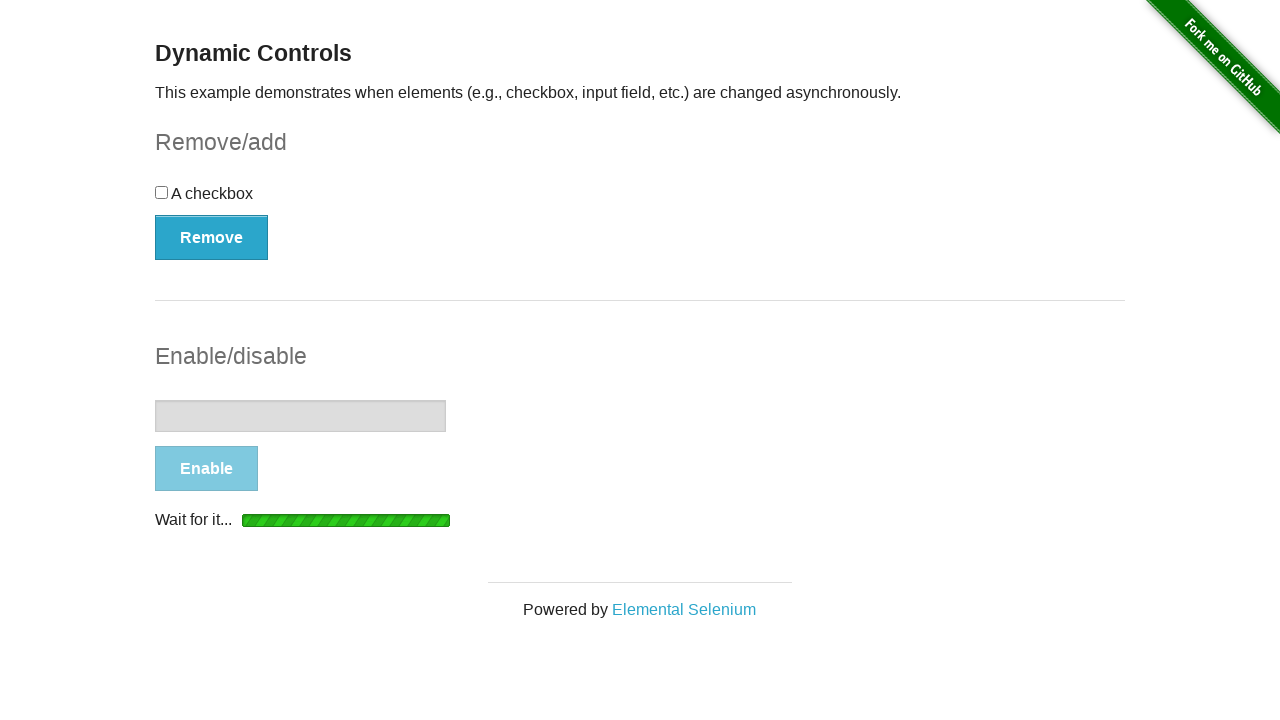

Waited for success message to appear
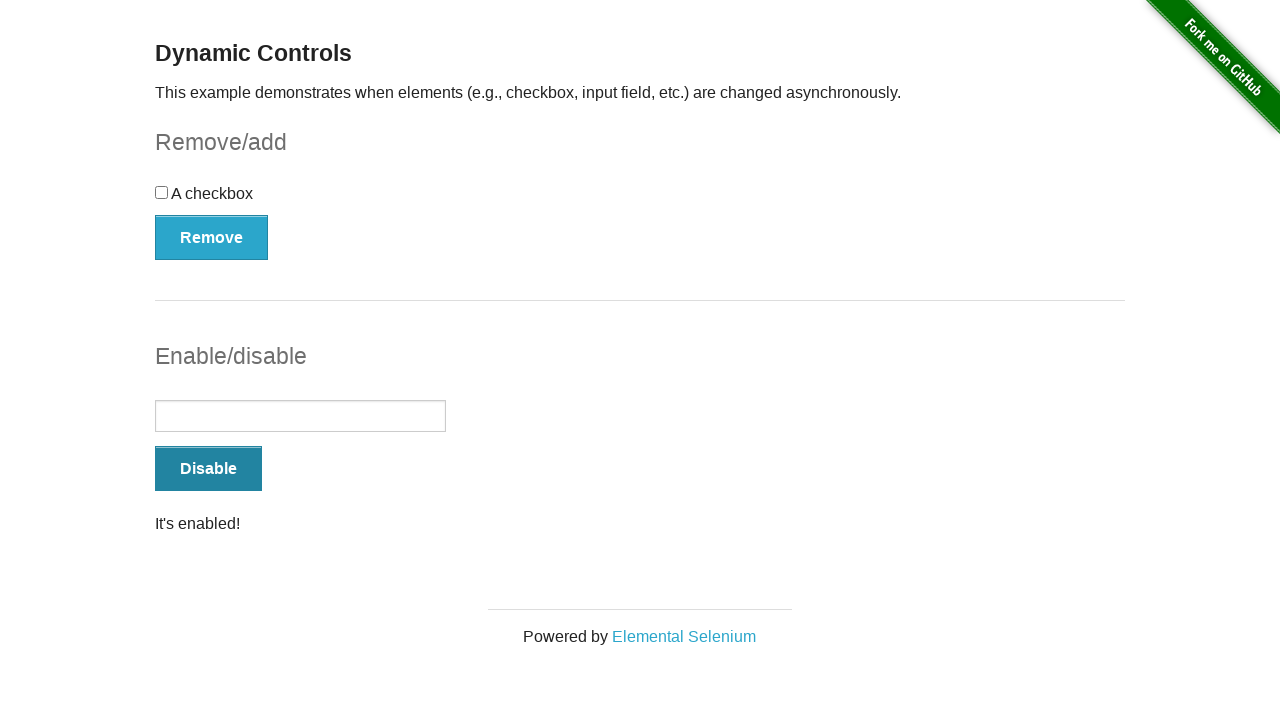

Checked if textbox is now editable: True
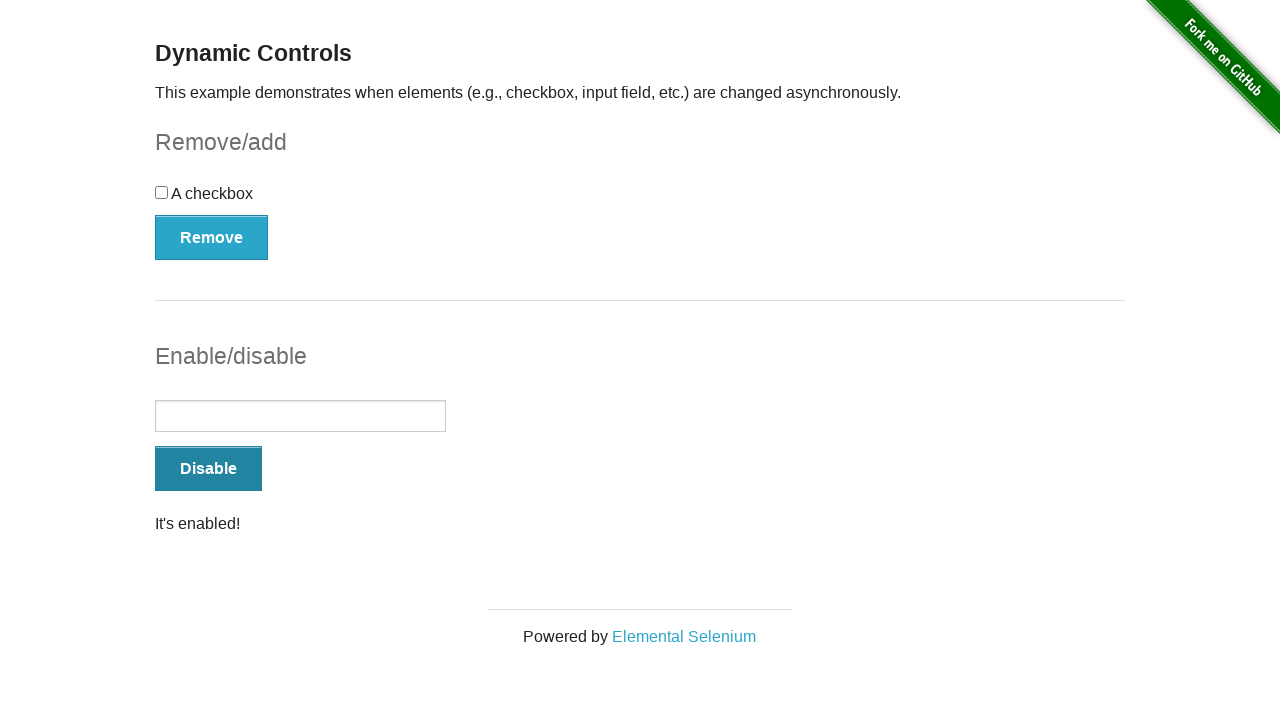

Filled textbox with test text 'Inputting something in the text box...' on #input-example >> input
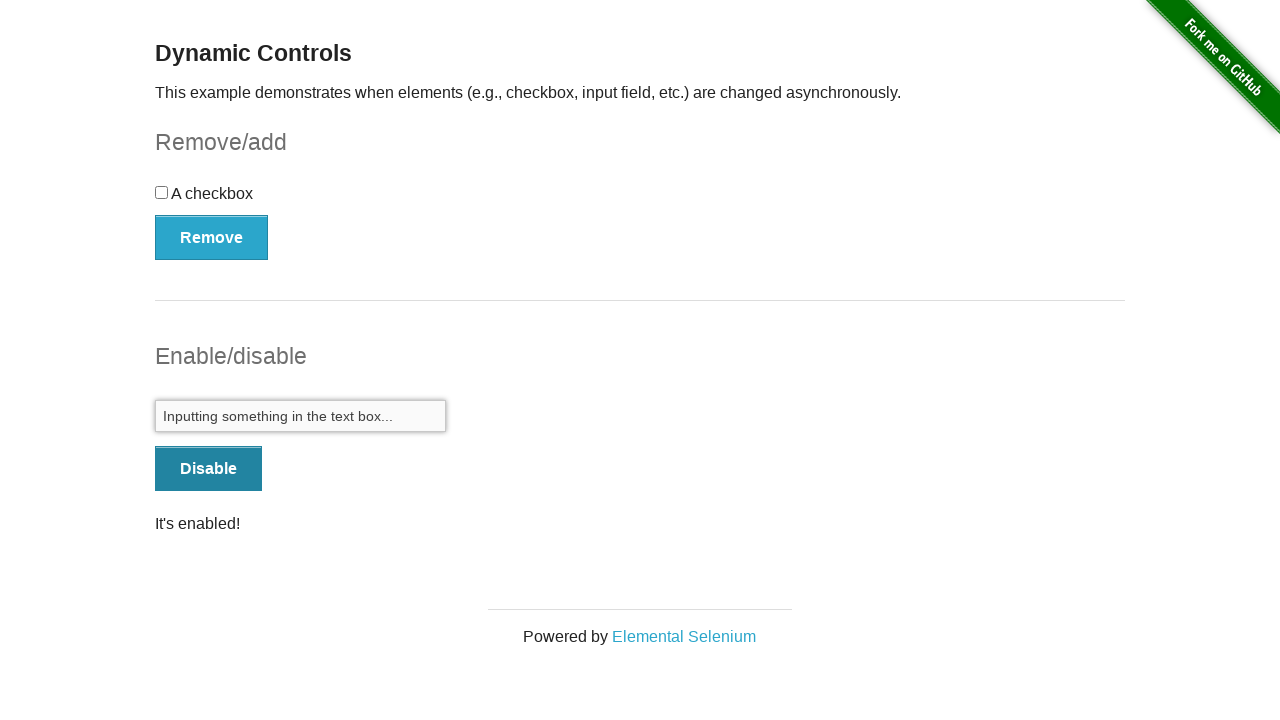

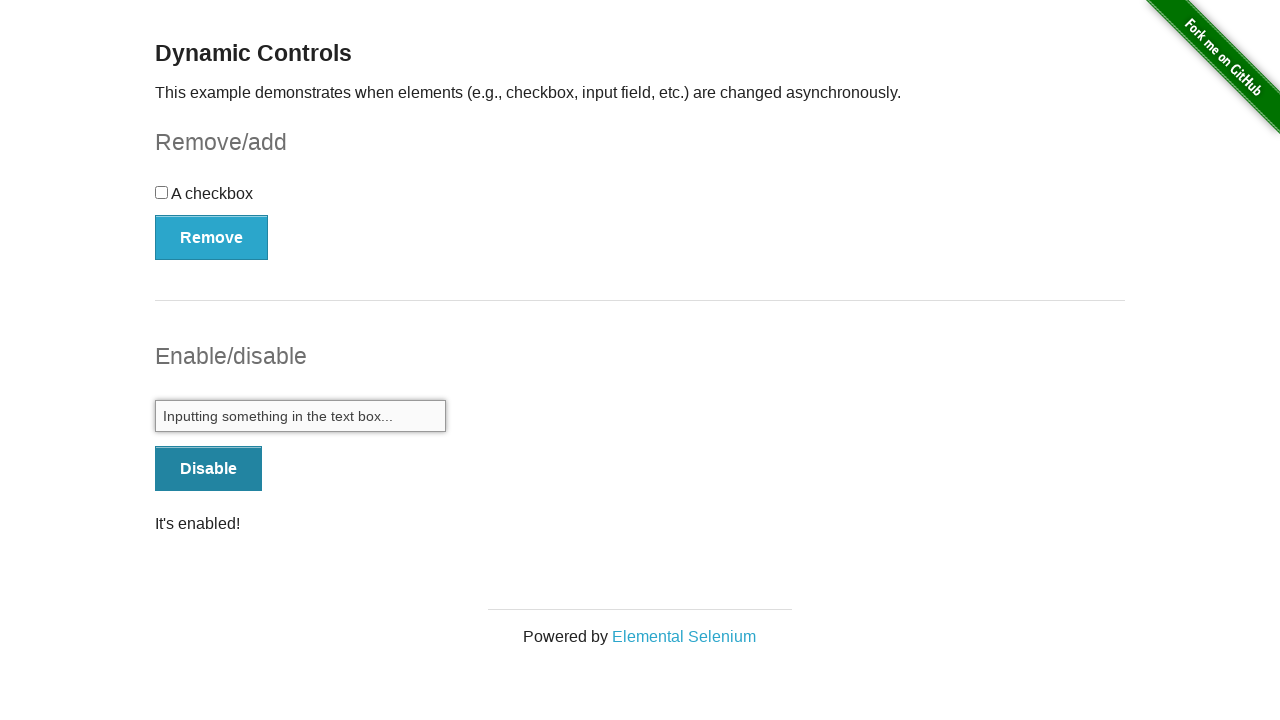